Tests that navigating to /active URL shows only active (uncompleted) todos

Starting URL: https://todomvc.com/examples/typescript-angular/#/

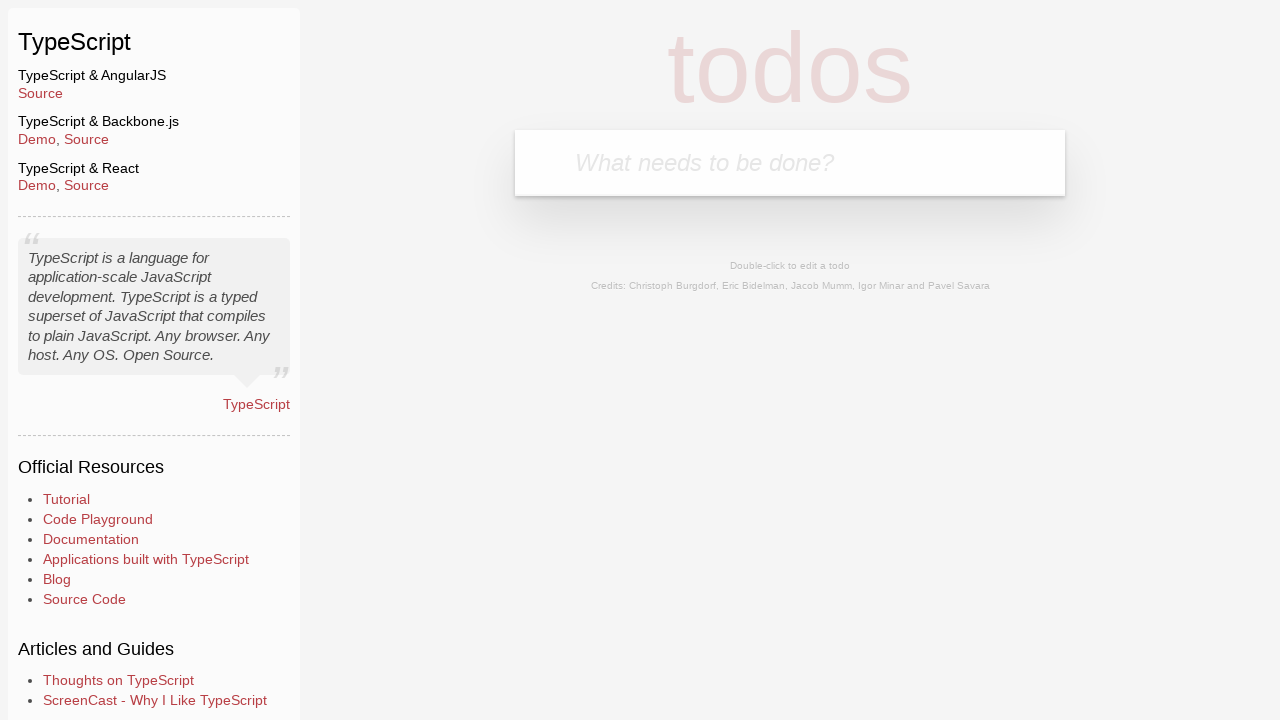

Filled new todo input with 'Example1' on .new-todo
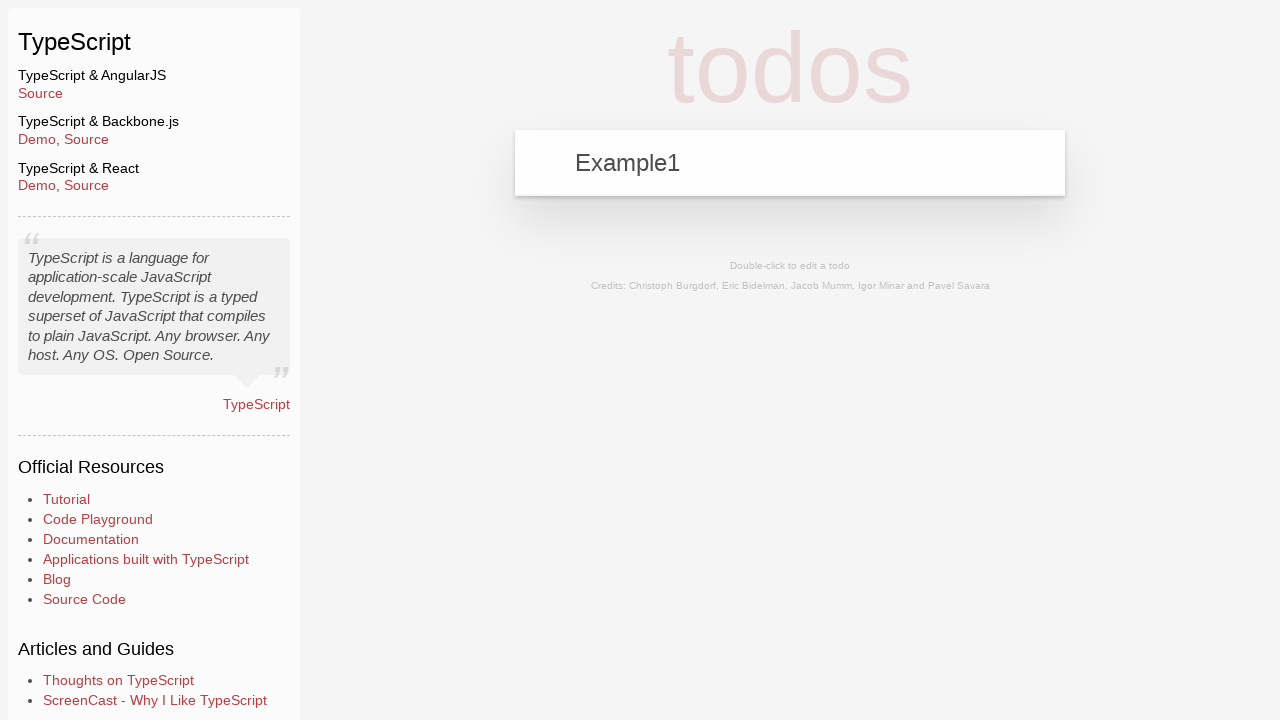

Pressed Enter to add 'Example1' todo on .new-todo
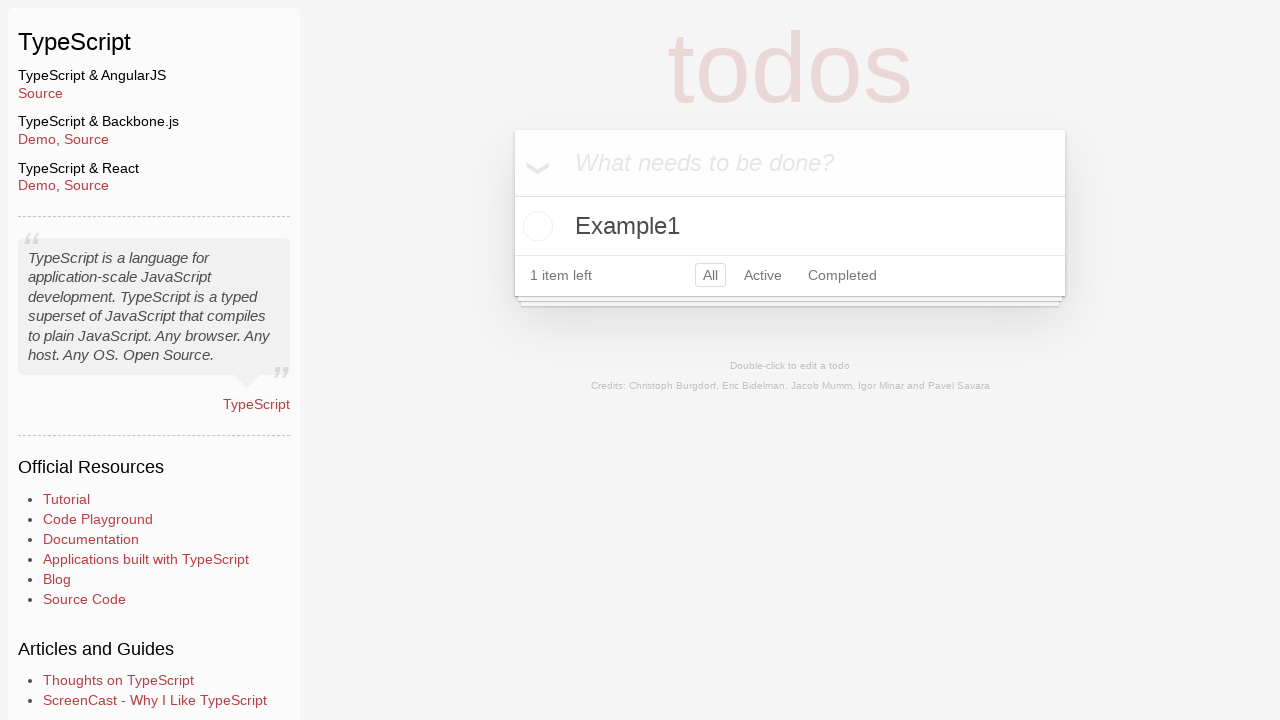

Filled new todo input with 'Example2' on .new-todo
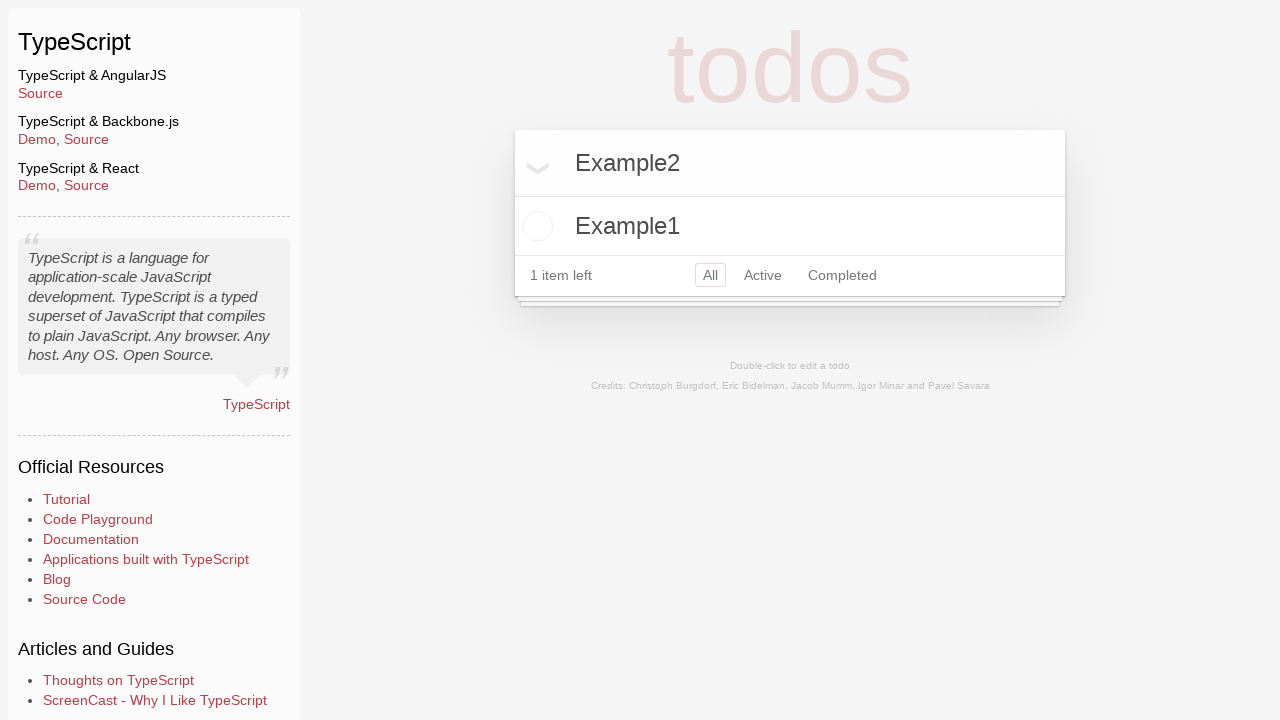

Pressed Enter to add 'Example2' todo on .new-todo
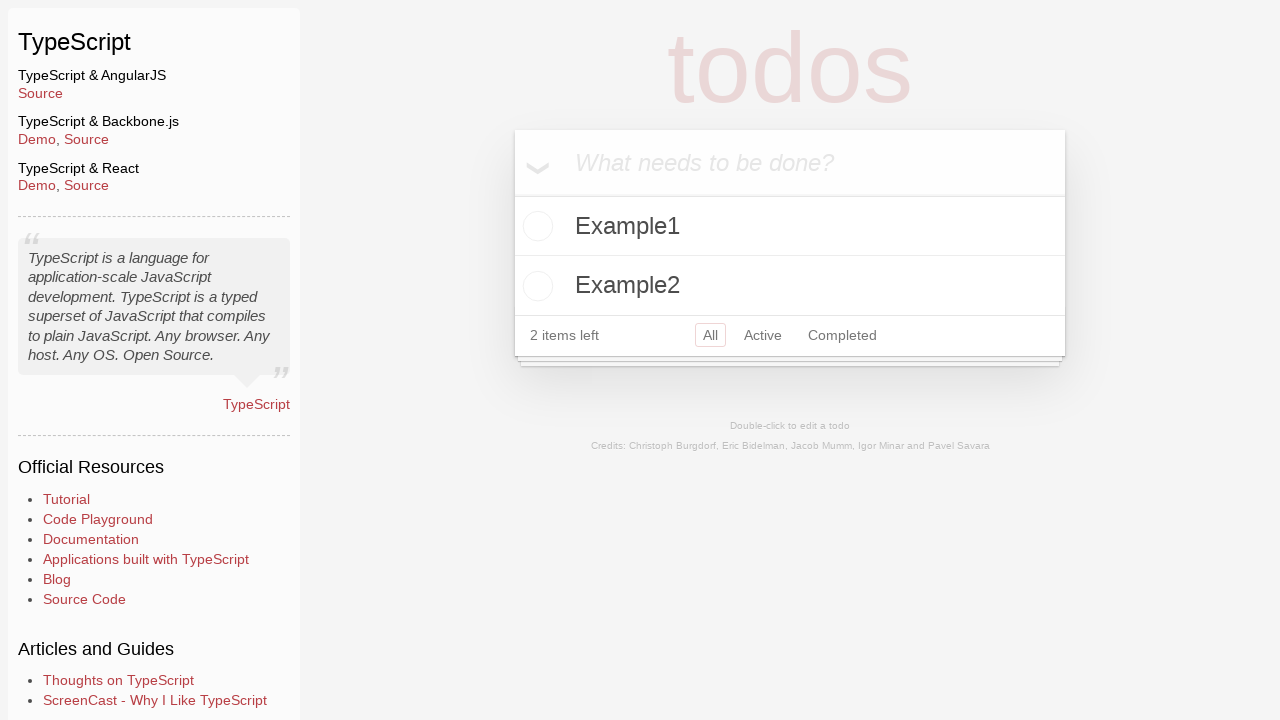

Clicked toggle checkbox to mark 'Example2' as completed at (535, 286) on .todo-list li:has-text('Example2') .toggle
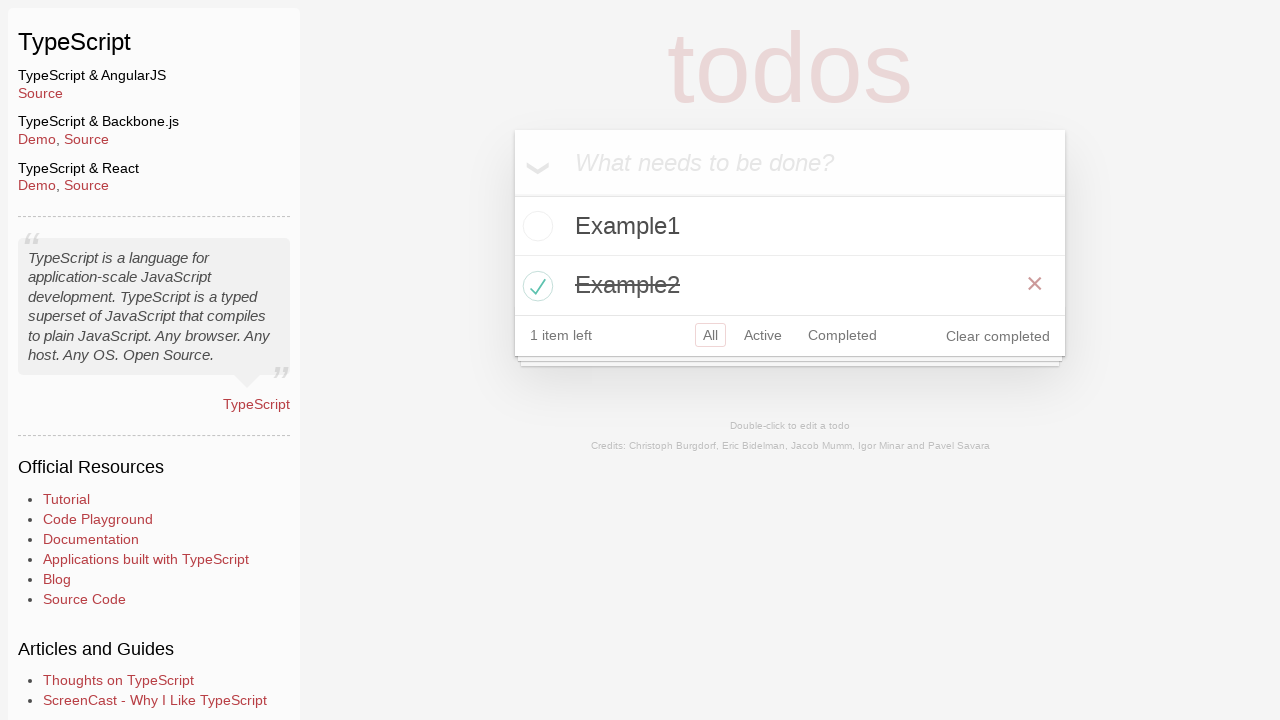

Navigated to /active URL to filter only active todos
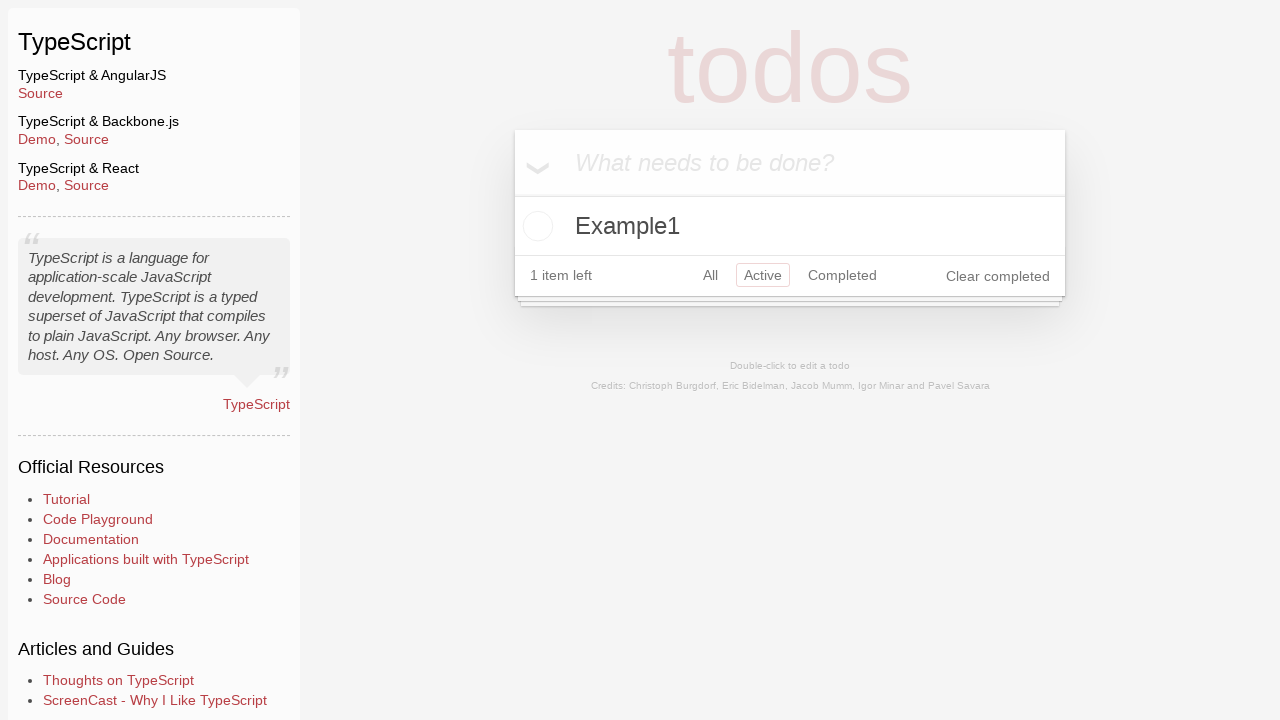

Verified that 'Example1' active todo is visible
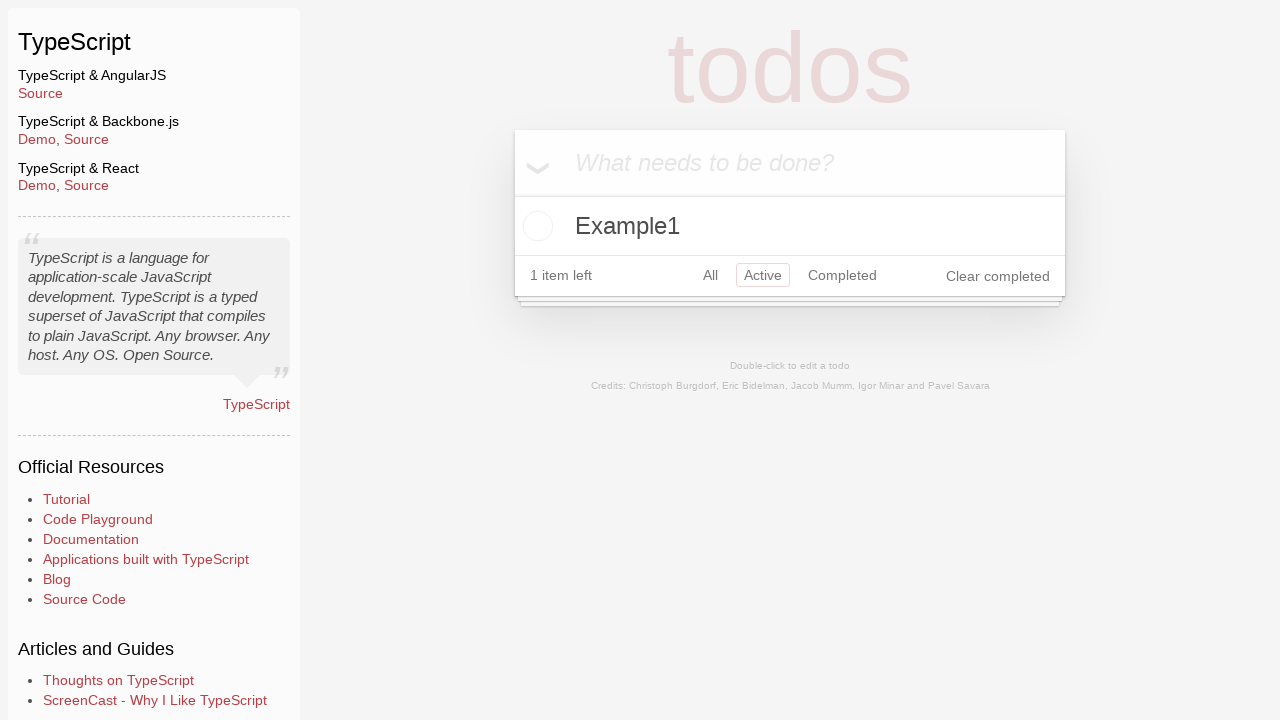

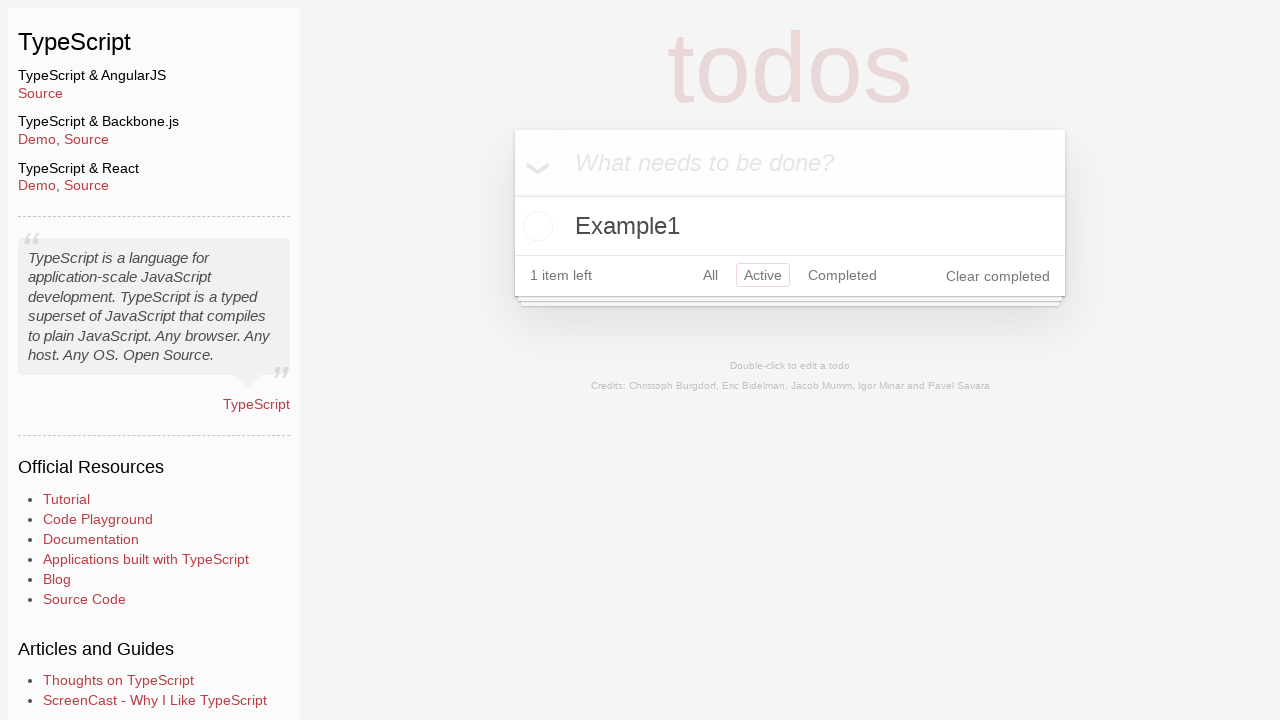